Tests the W3Schools search functionality by searching for "java" and verifying that search results are displayed

Starting URL: https://www.w3schools.com/

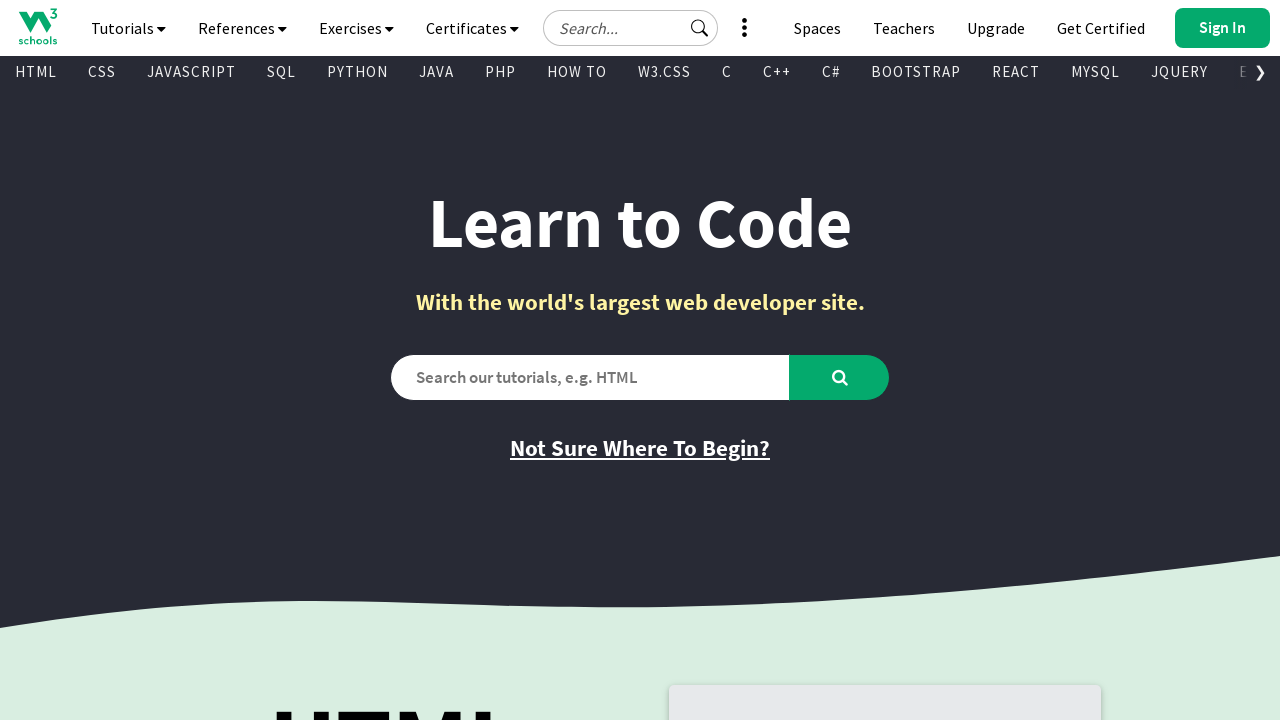

Filled search box with 'java' on #search2
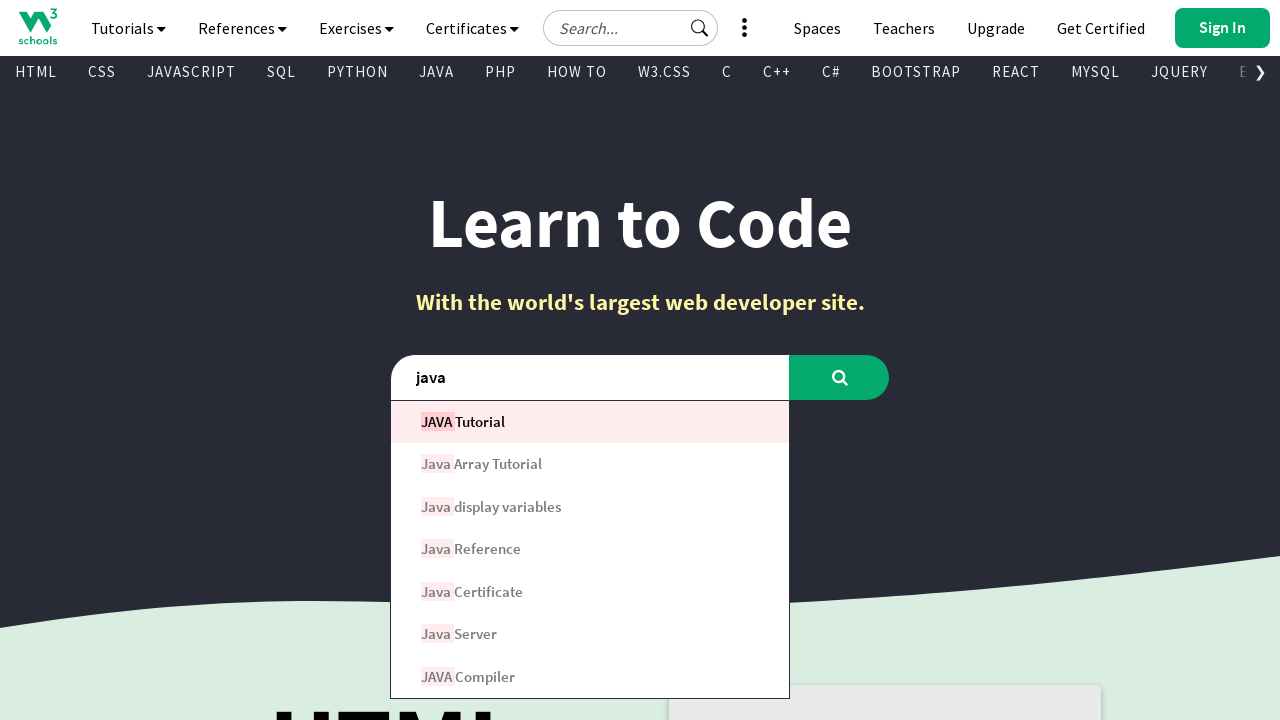

Clicked search button at (840, 377) on #learntocode_searchbtn
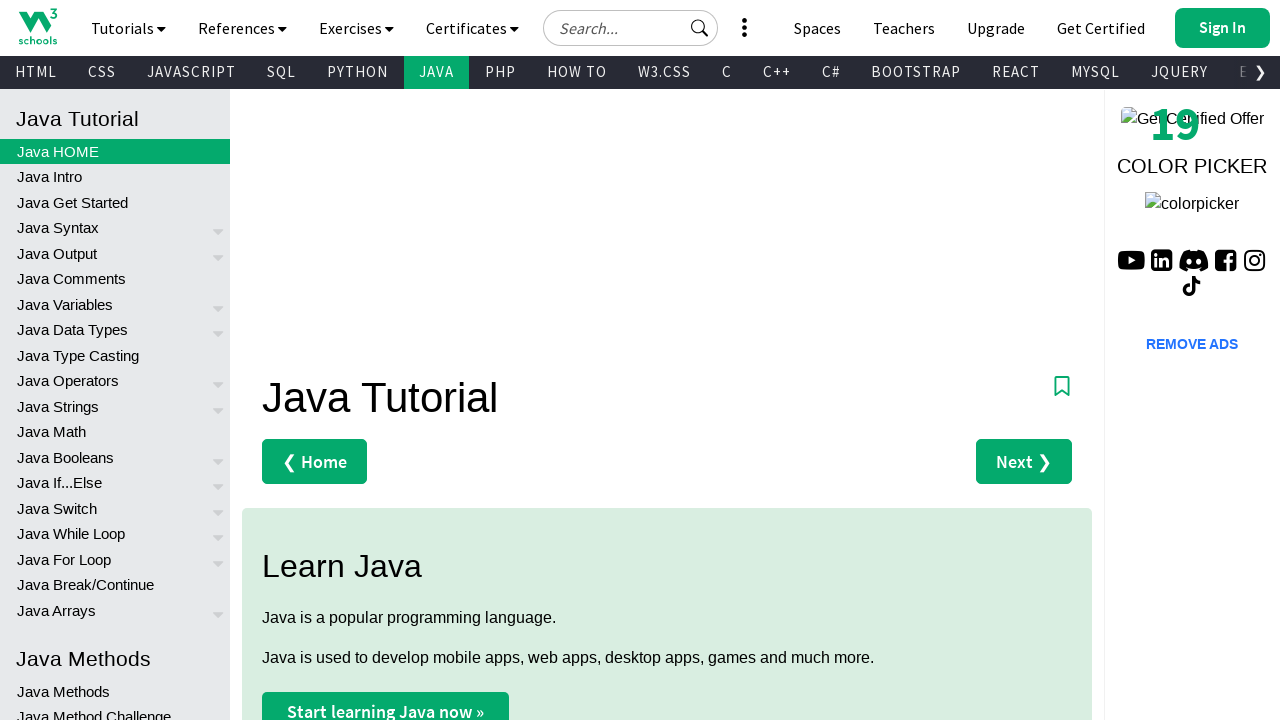

Search results displayed
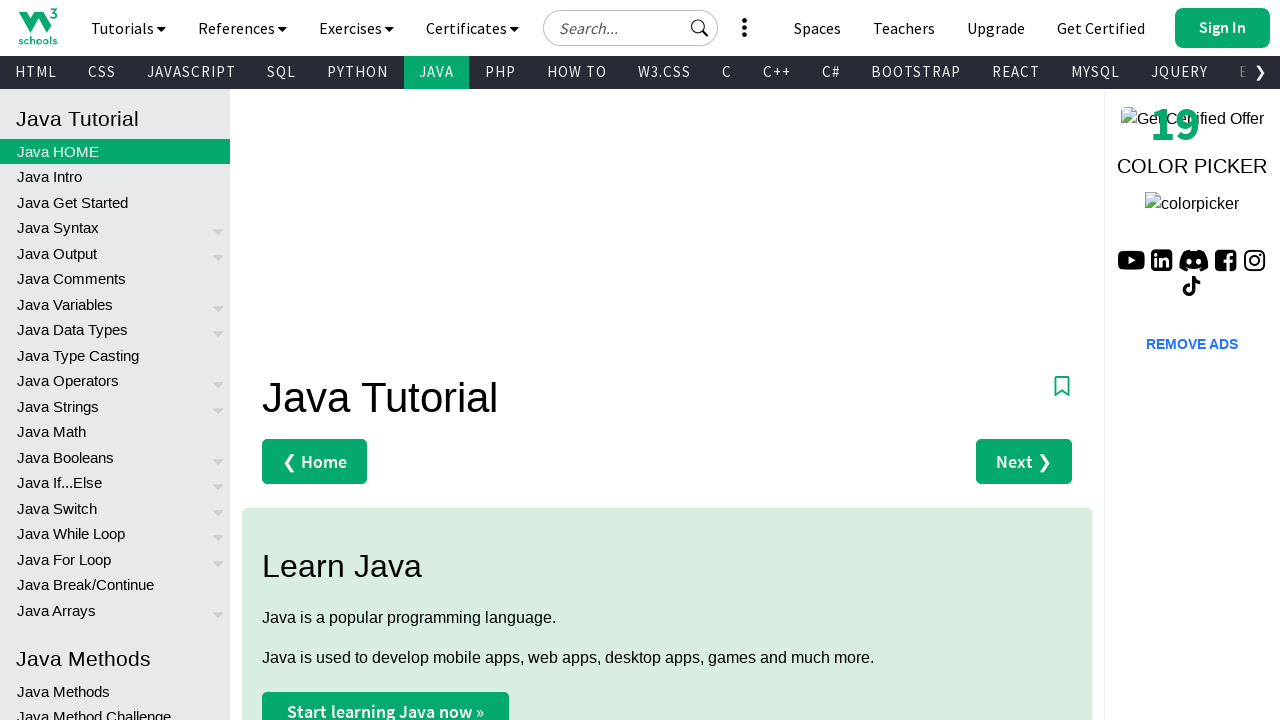

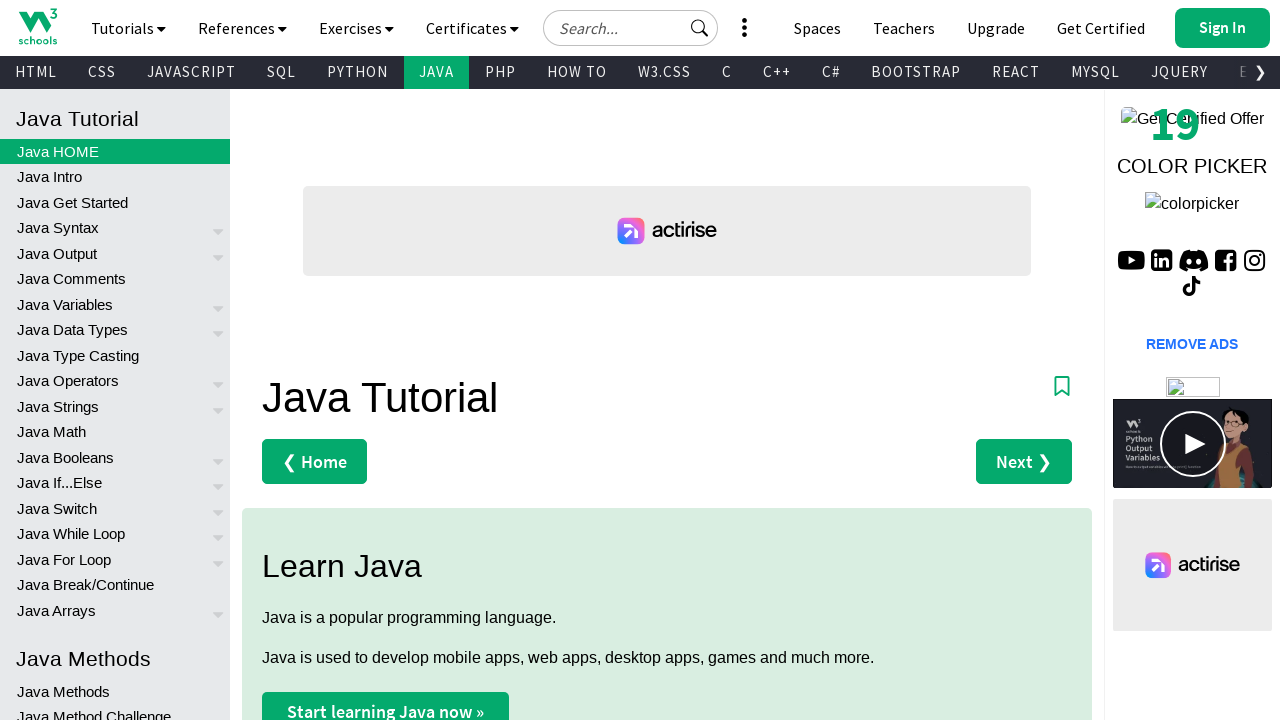